Demonstrates injecting jQuery and jQuery Growl library into a webpage via JavaScript execution, then displaying a notification message on the page.

Starting URL: http://the-internet.herokuapp.com

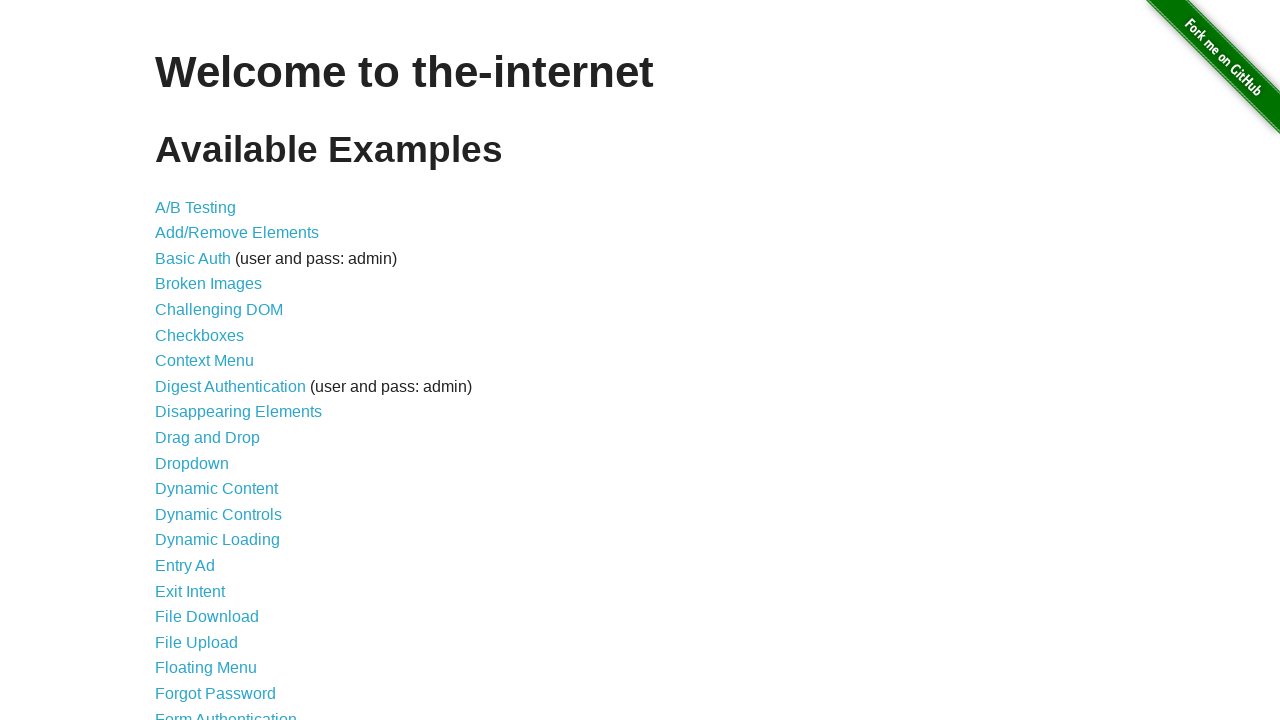

Injected jQuery library into the page if not already present
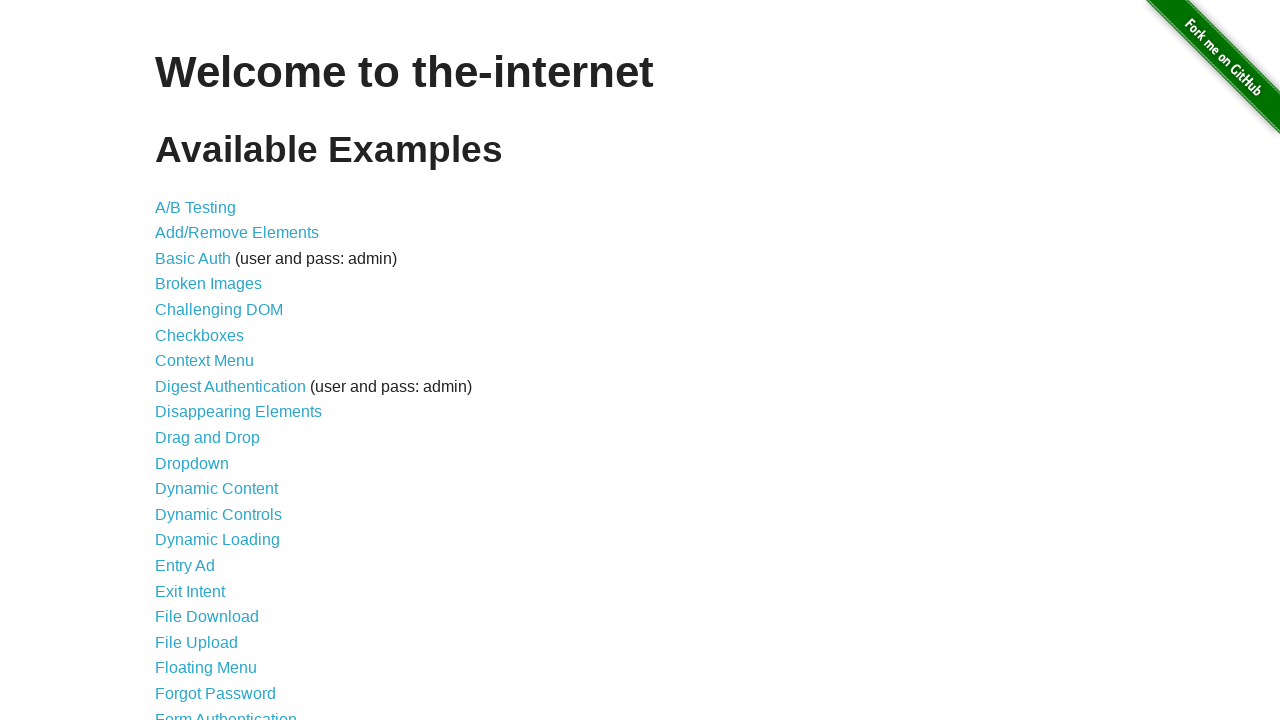

Verified jQuery has loaded successfully
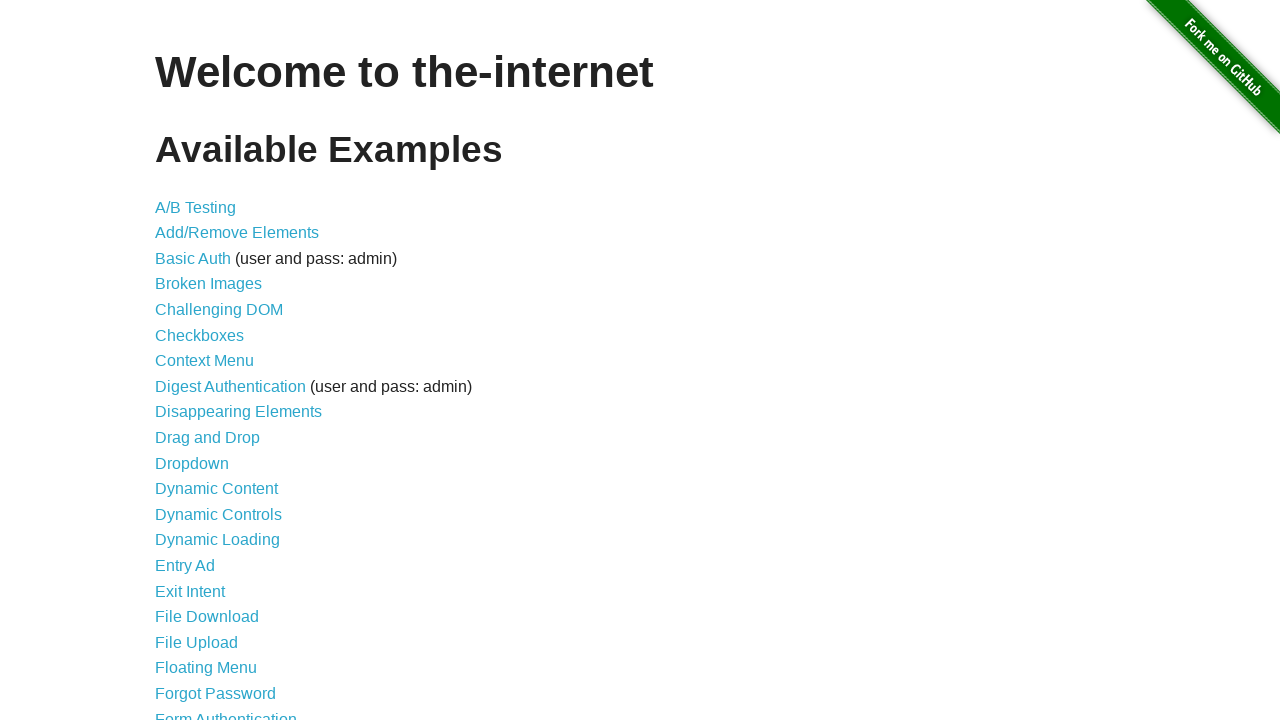

Loaded jQuery Growl library via jQuery getScript
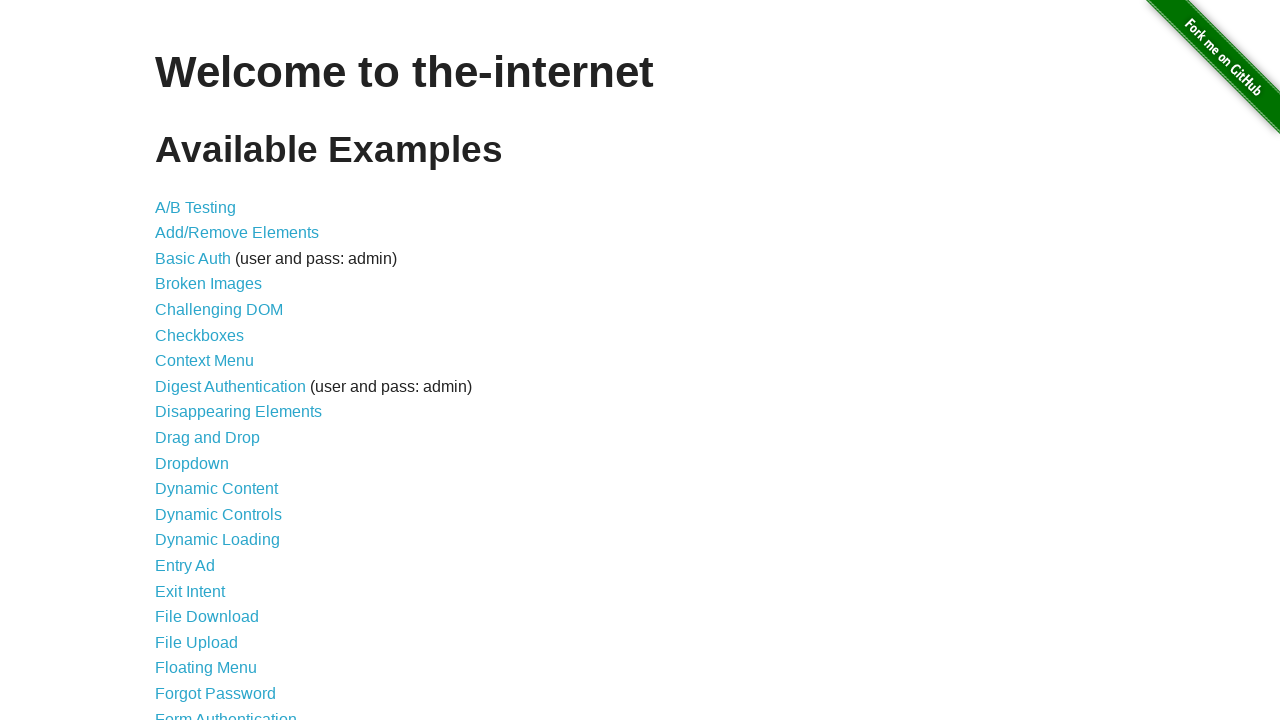

Confirmed jQuery Growl function is available
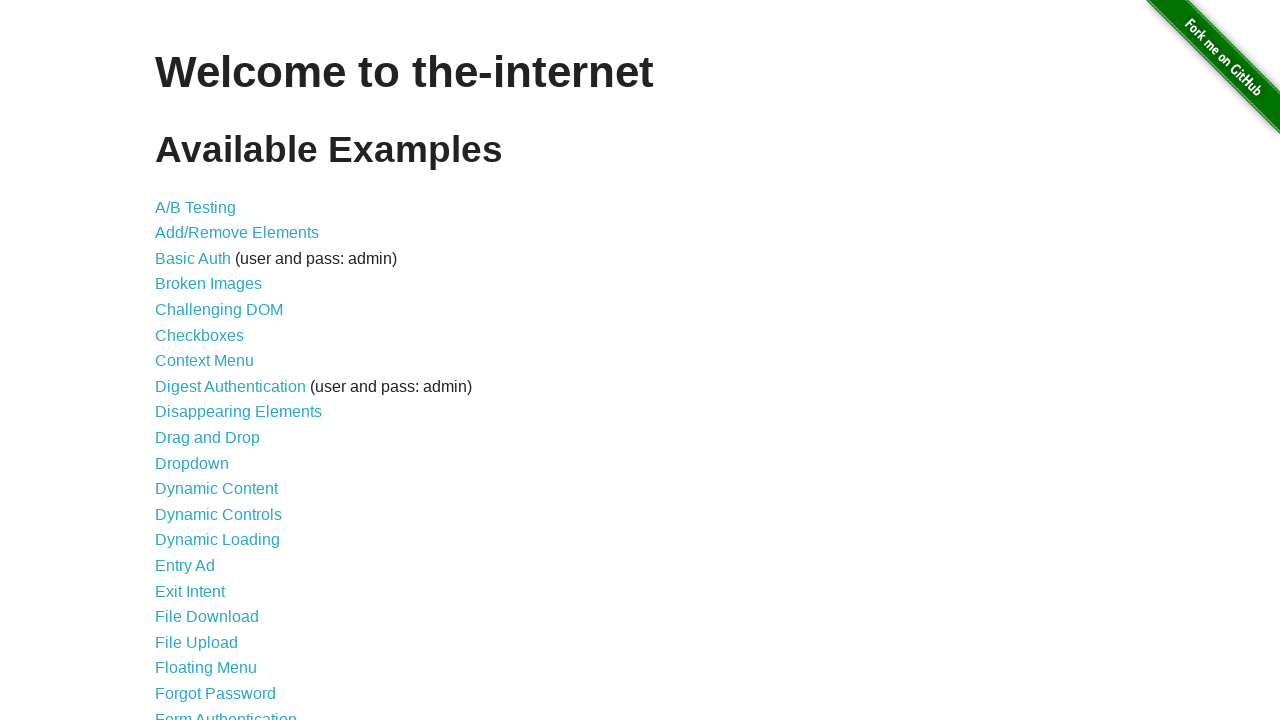

Injected jQuery Growl CSS stylesheet into the page
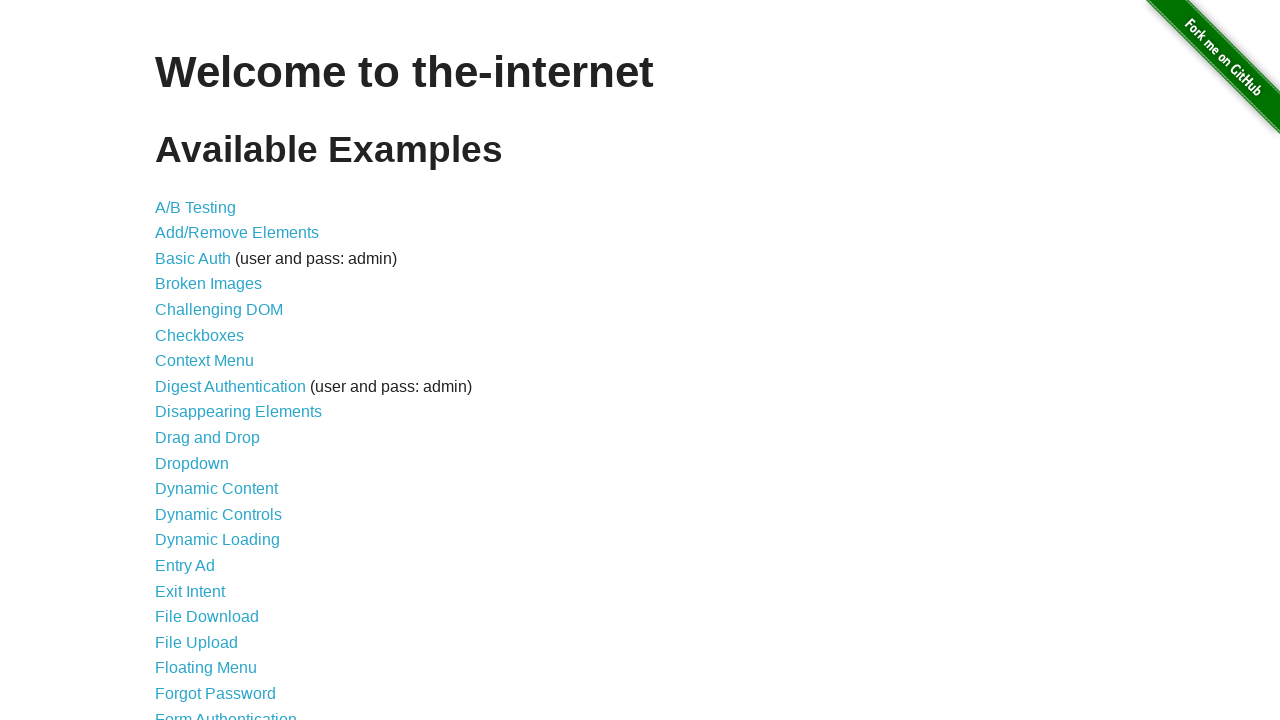

Displayed a growl notification with title 'GET' and message '/'
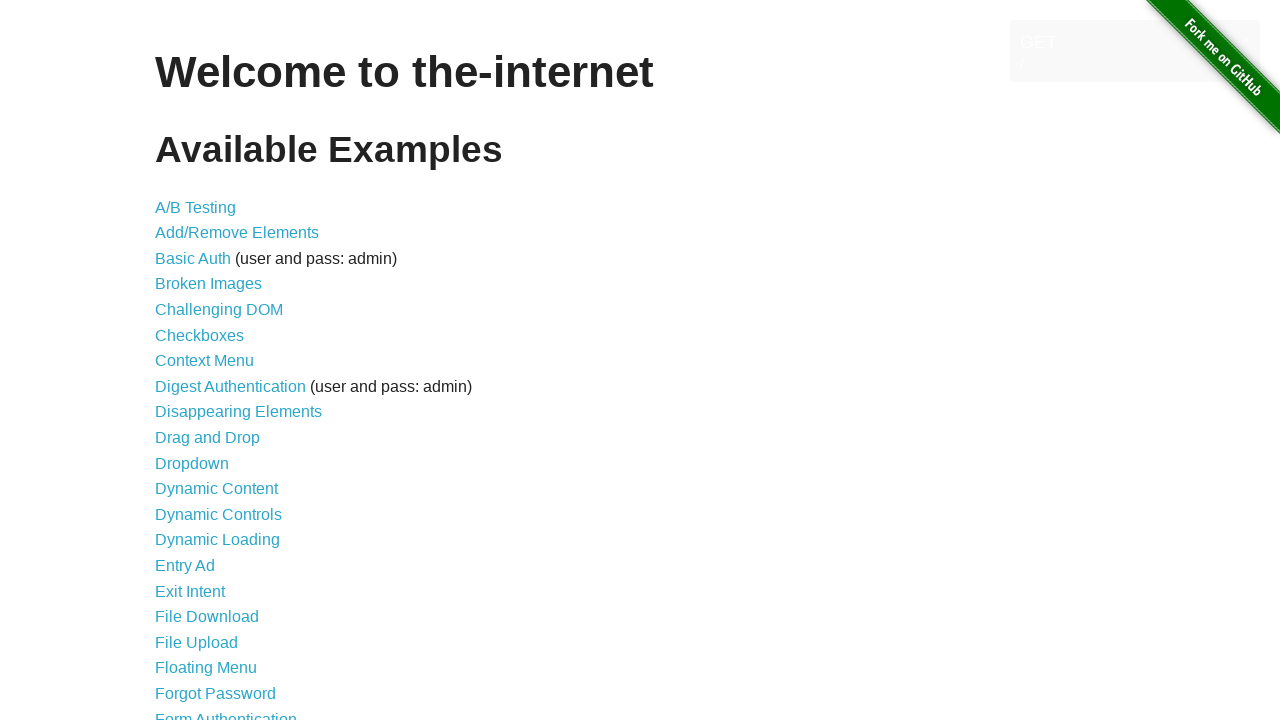

Growl notification element appeared on the page
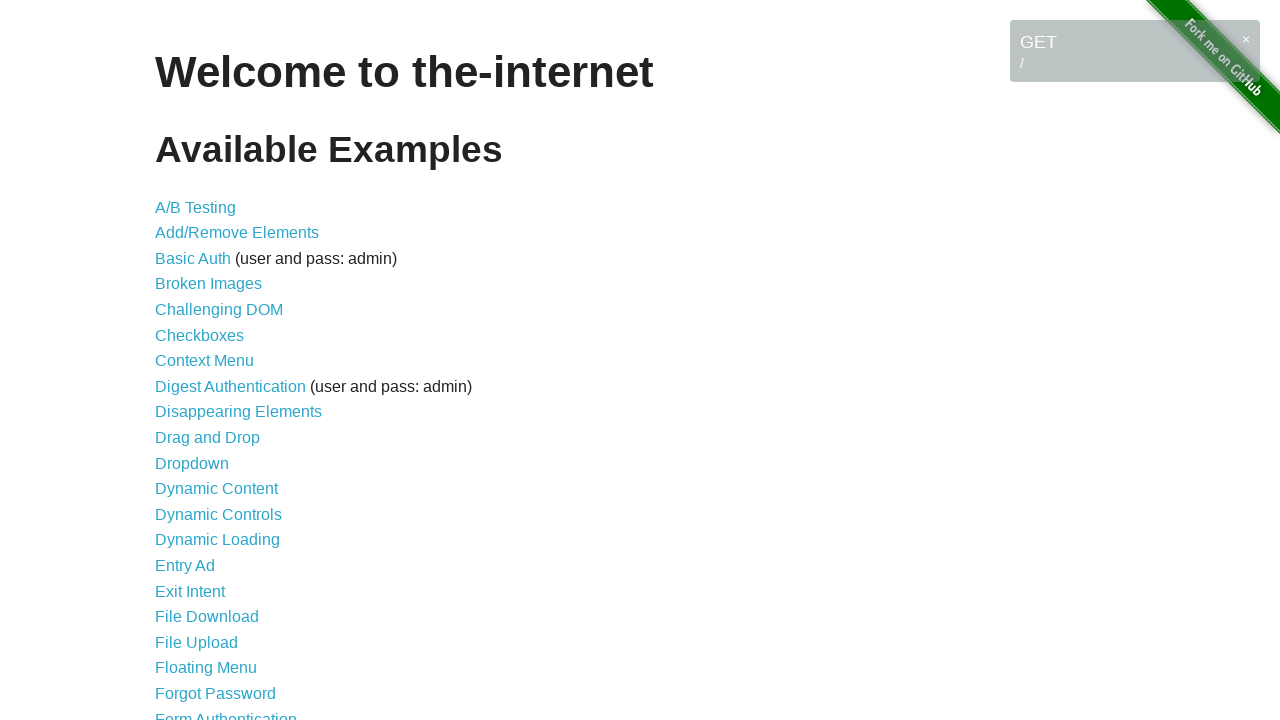

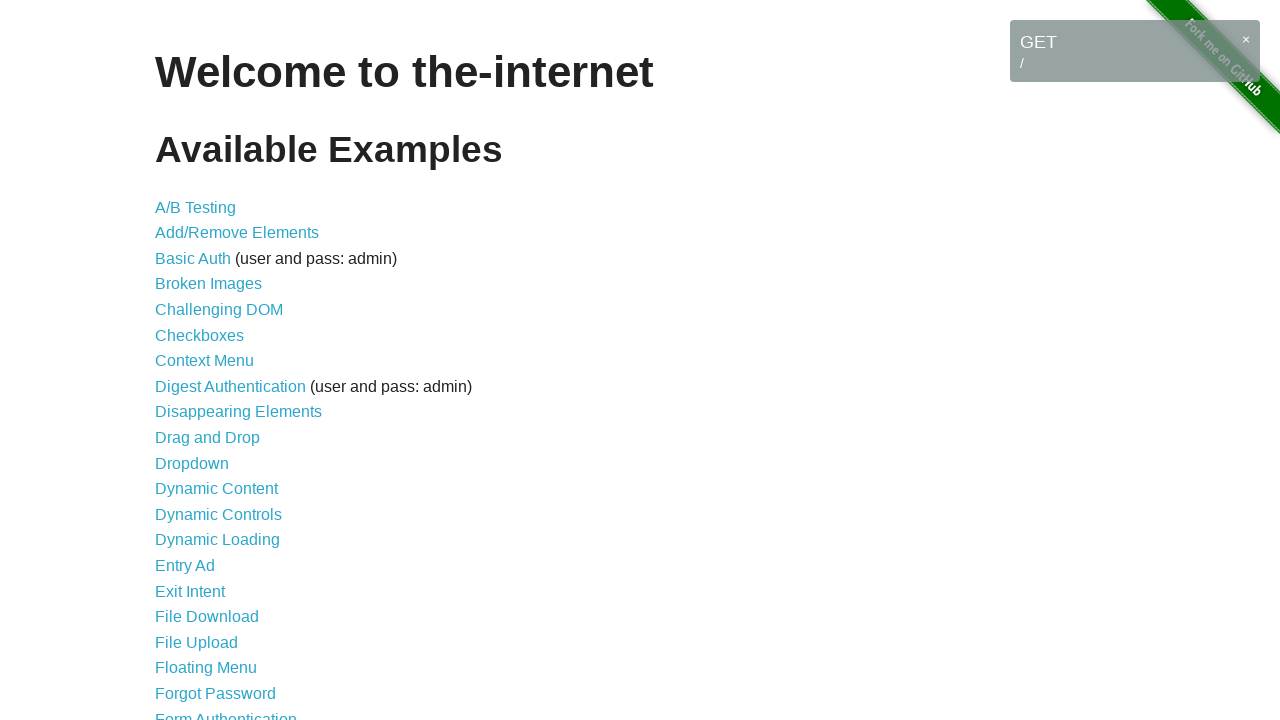